Tests Playwright's auto-waiting feature by waiting for an AJAX-loaded element to appear and verifying its text content.

Starting URL: http://uitestingplayground.com/ajax

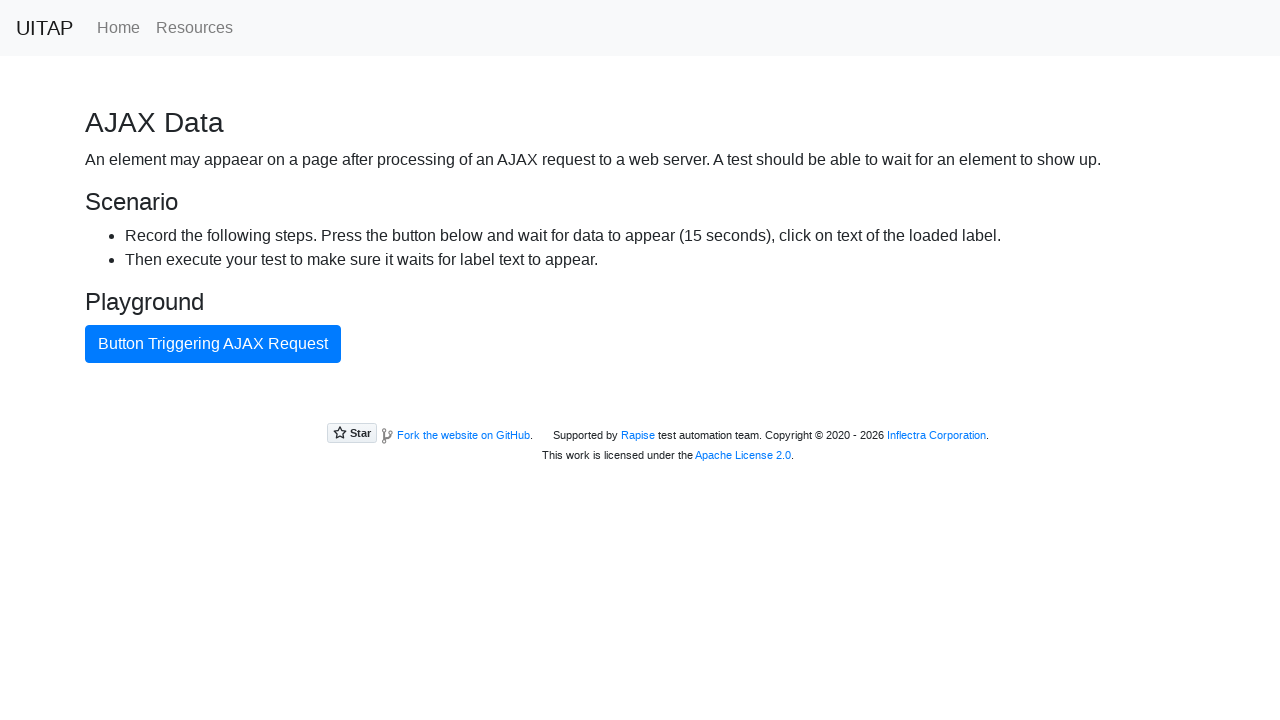

Clicked button triggering AJAX request at (213, 344) on internal:text="Button Triggering AJAX Request"i
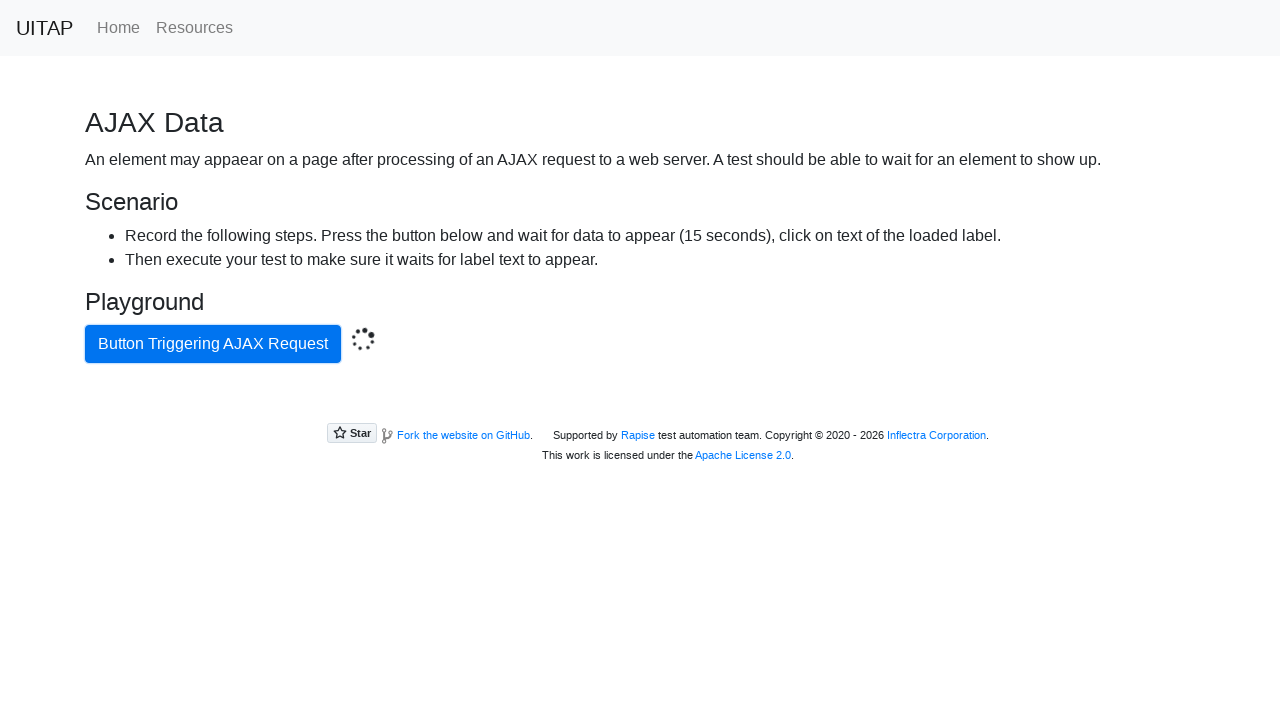

AJAX-loaded success element appeared in DOM
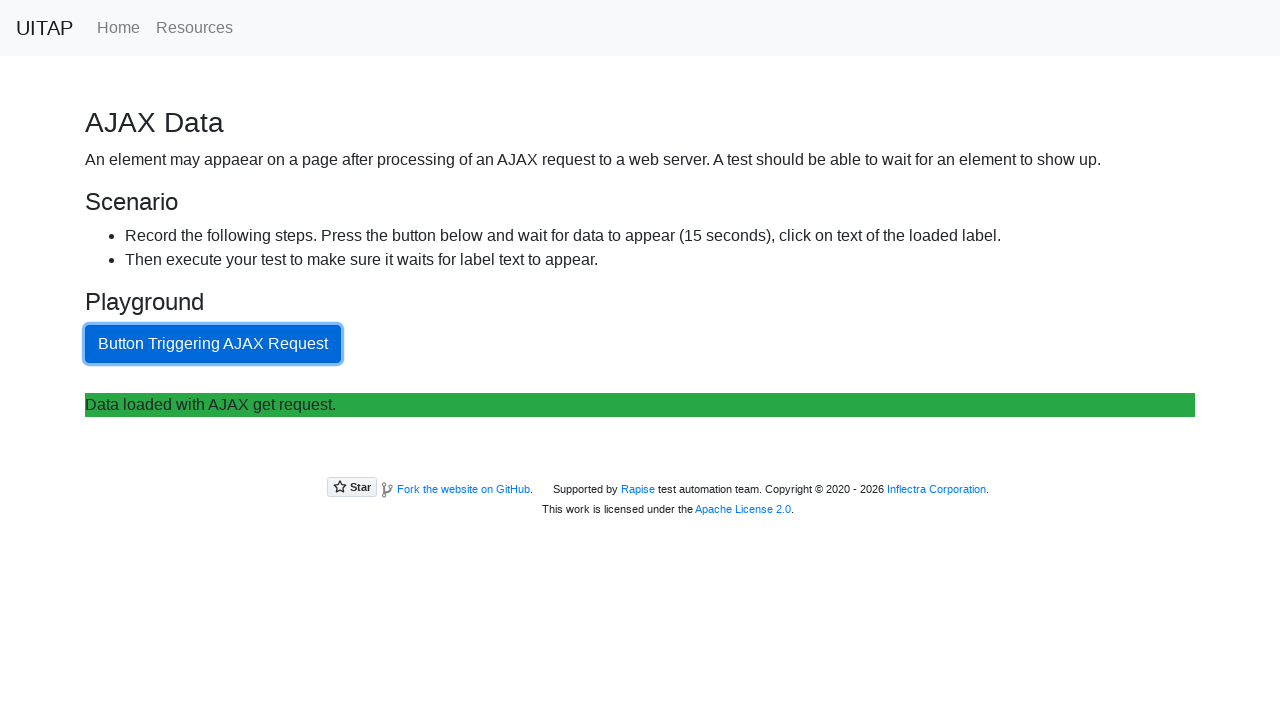

Retrieved text content from loaded element
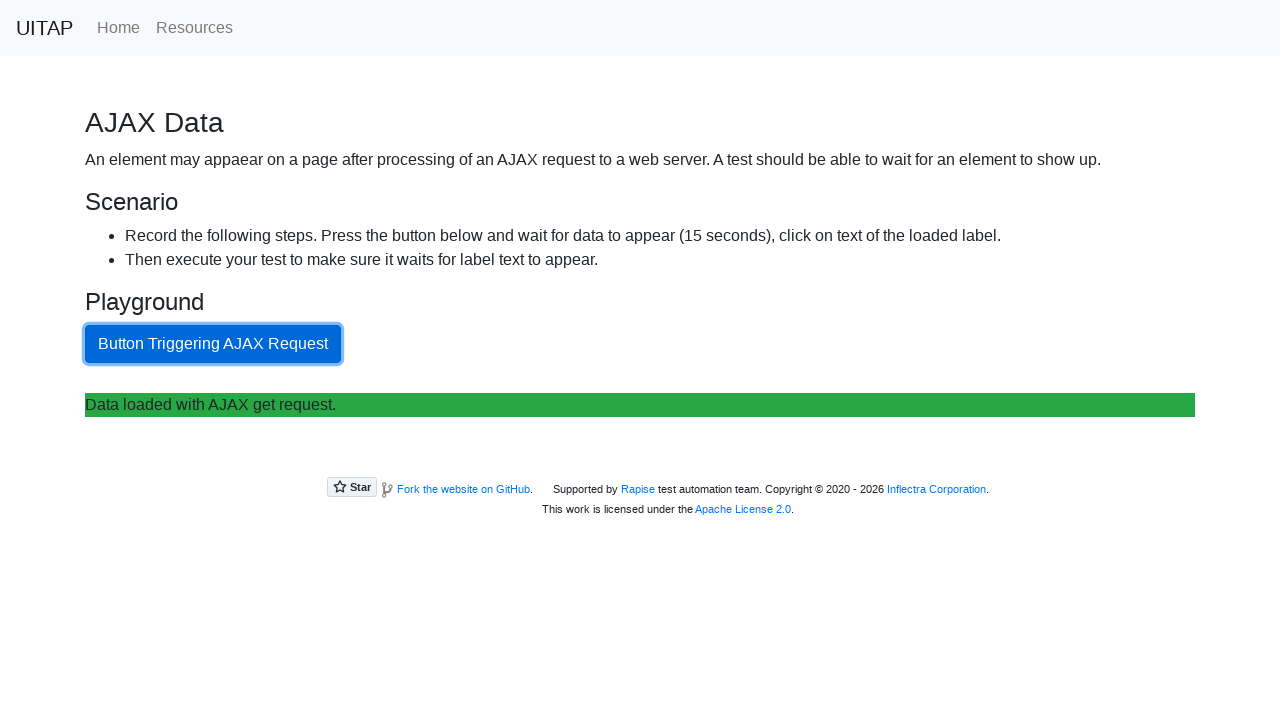

Verified 'Data loaded with AJAX get request.' text is present
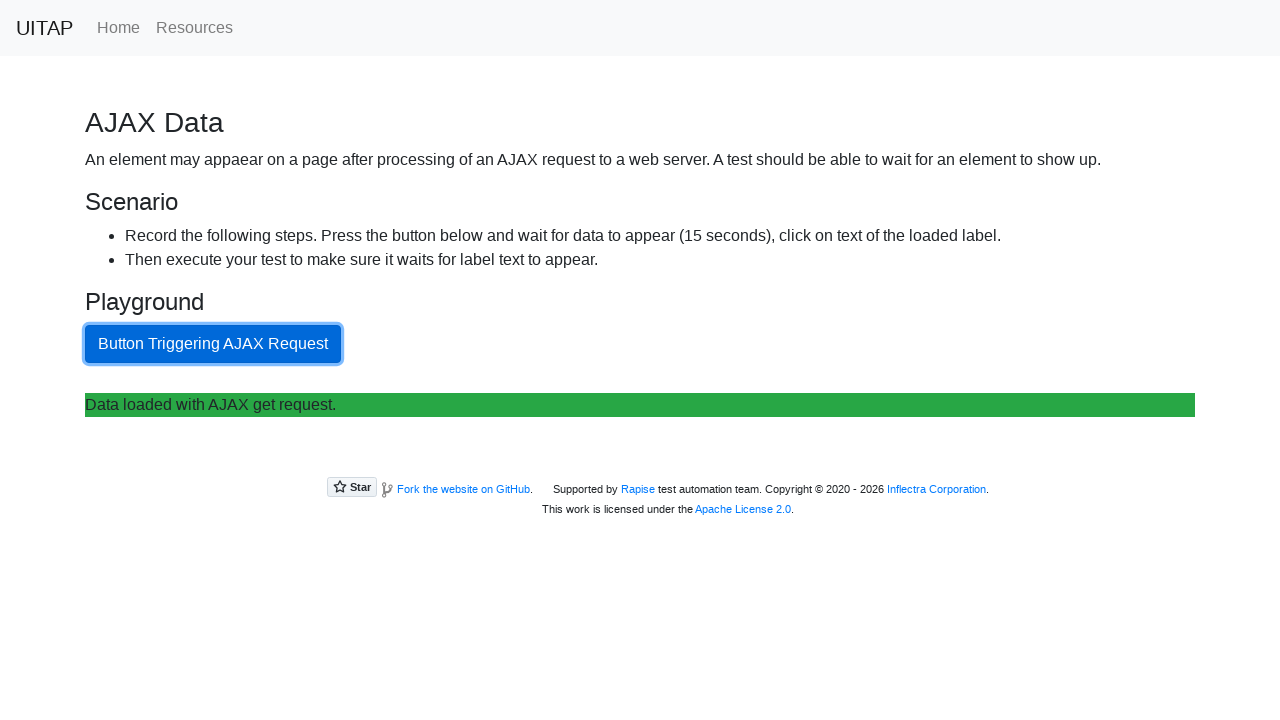

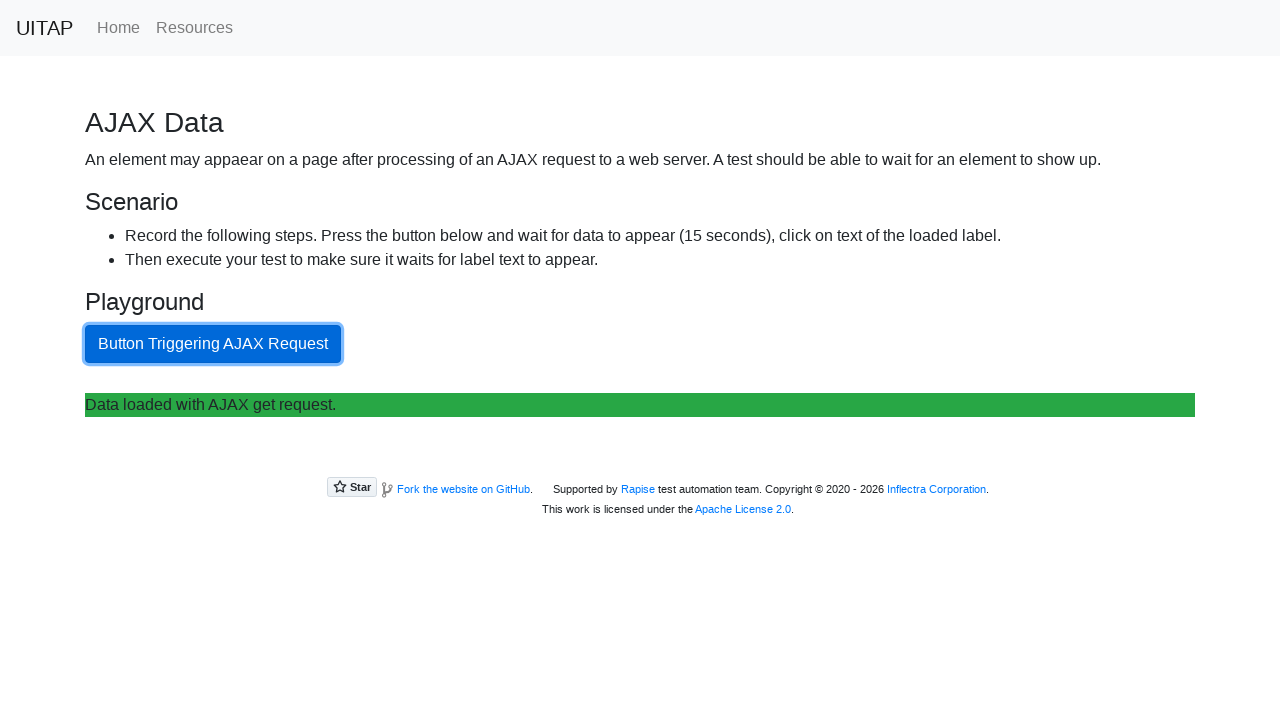